Tests nested iframe interaction by navigating to a page with multiple frames, switching between nested frames to fill a text field, then returning to the main page

Starting URL: https://demo.automationtesting.in/Frames.html

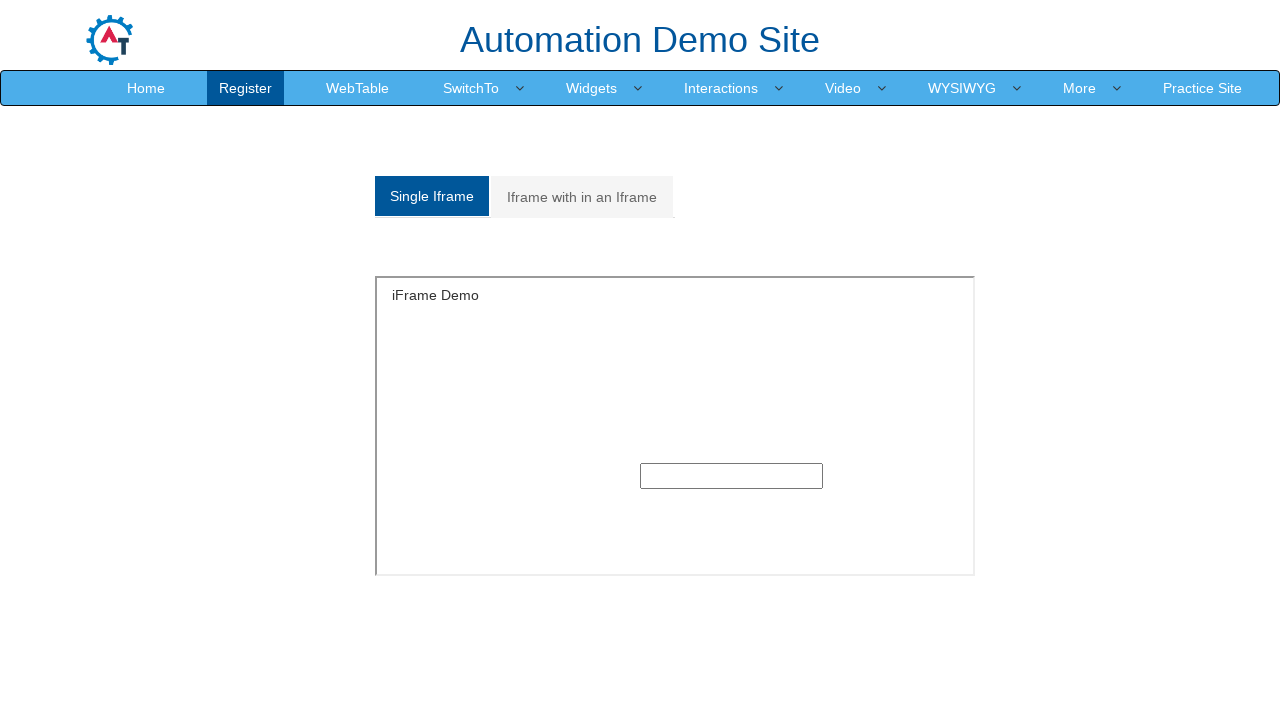

Clicked on the 'Iframe with in an Iframe' tab at (582, 197) on (//a[@class='analystic'])[2]
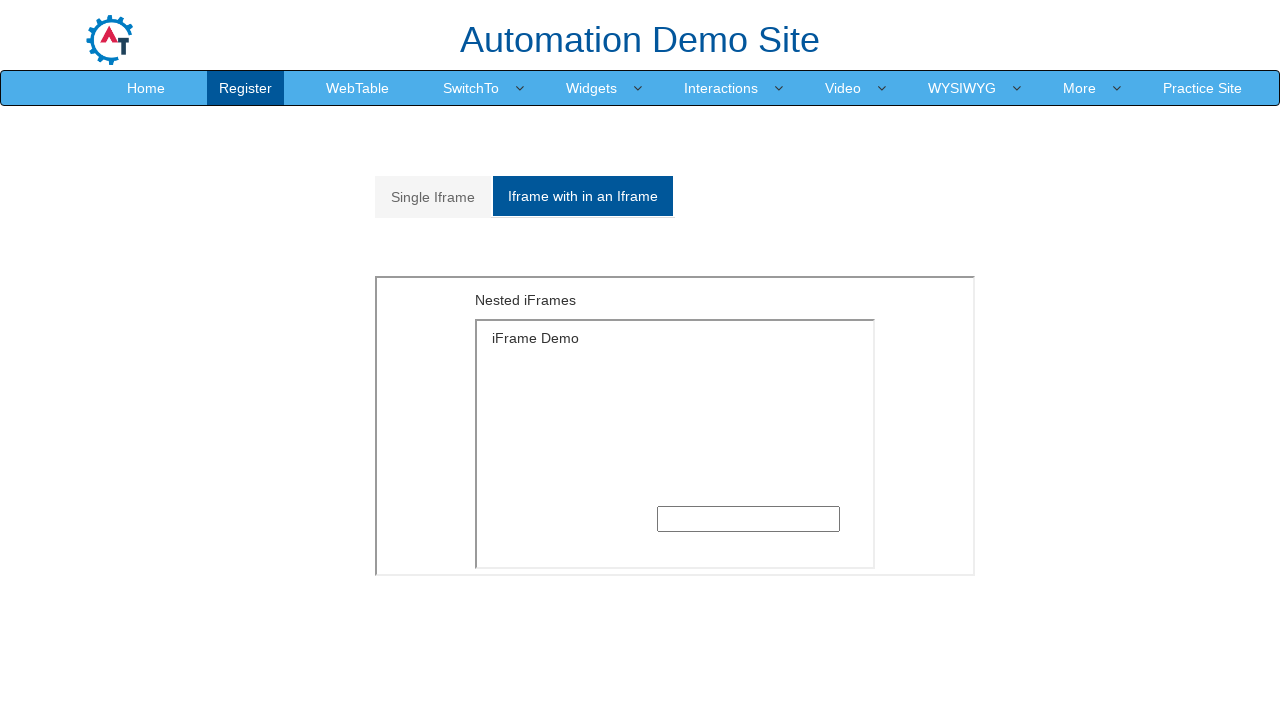

Located the outer frame with src='MultipleFrames.html'
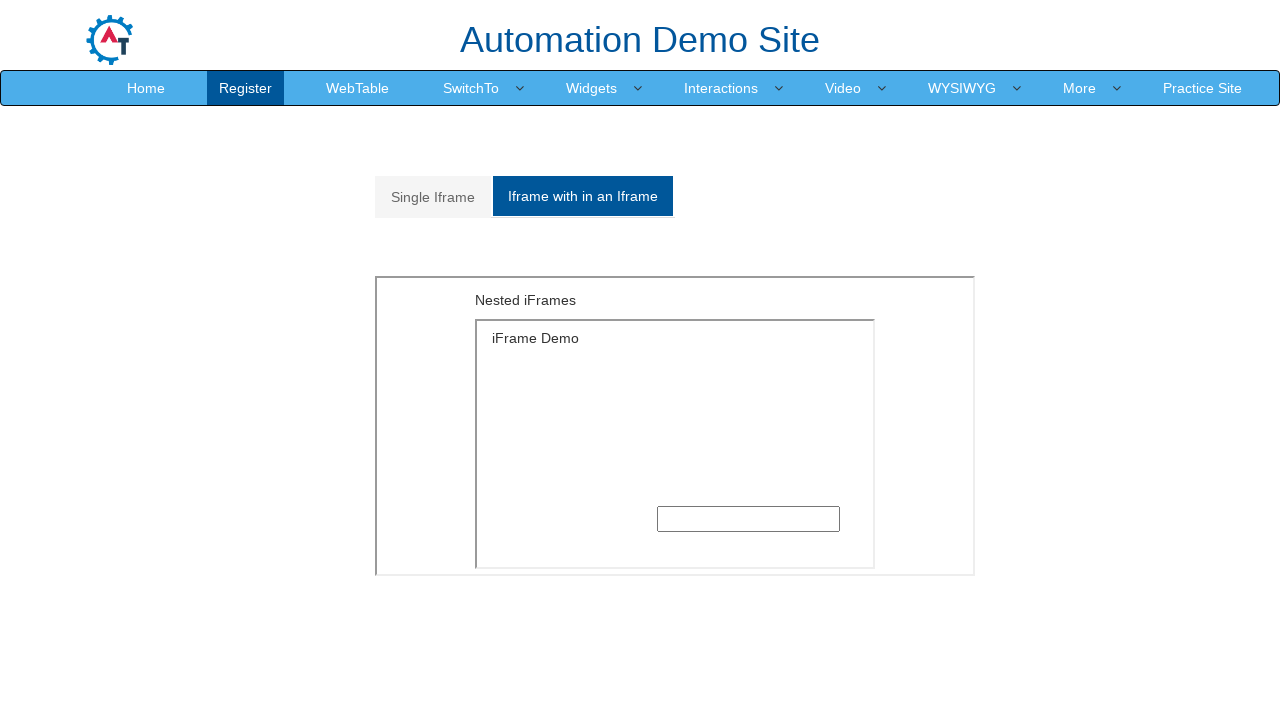

Located the inner frame with src='SingleFrame.html' within the outer frame
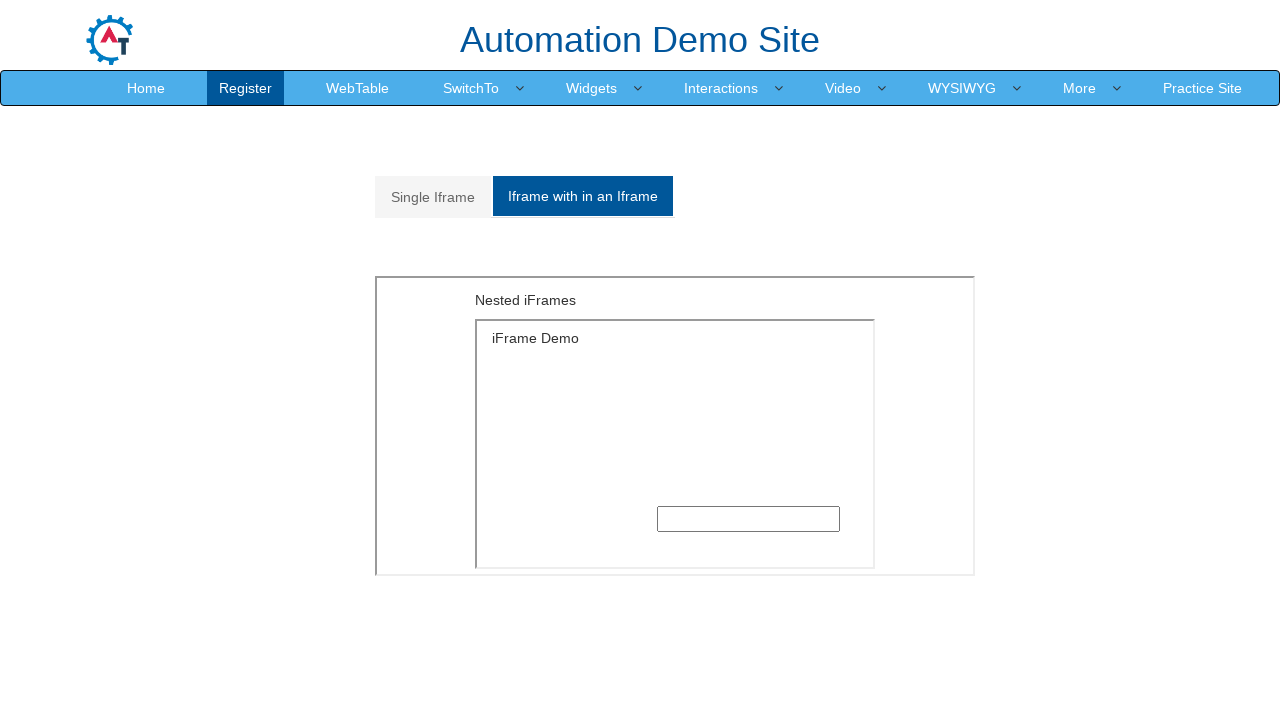

Filled text field in nested frame with 'zikwan123' on xpath=//iframe[@src='MultipleFrames.html'] >> internal:control=enter-frame >> xp
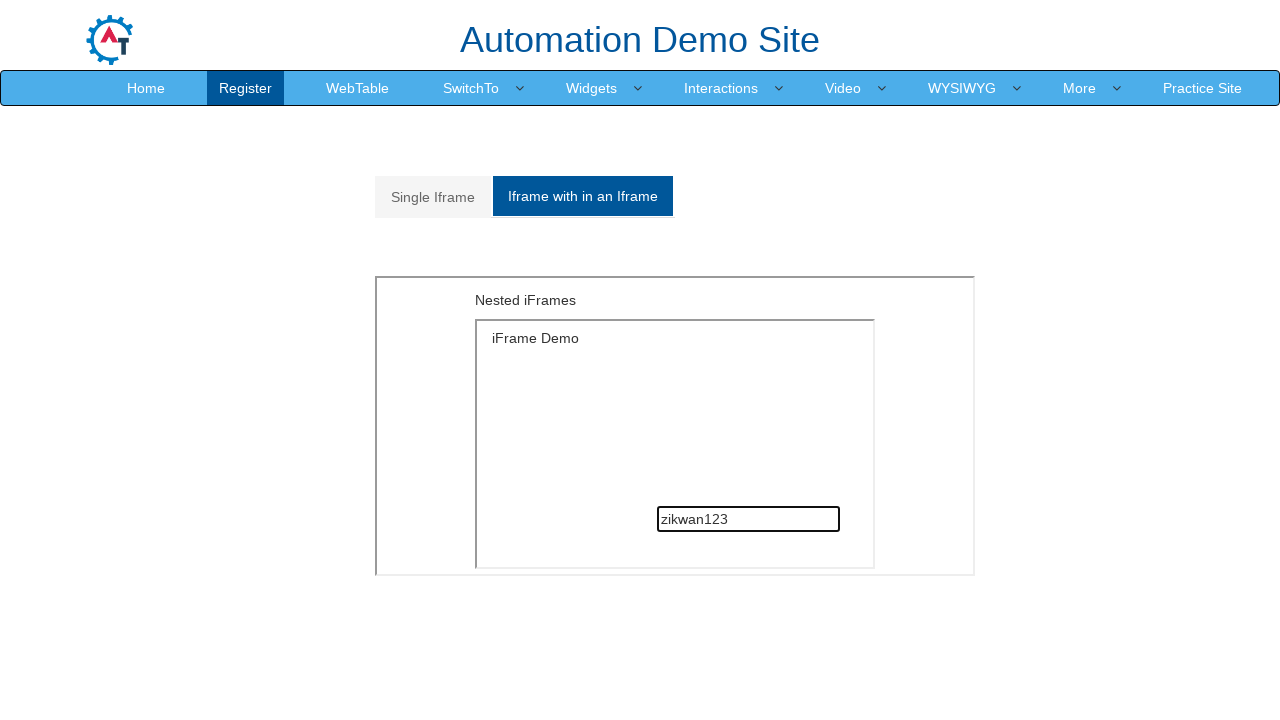

Clicked on the Home link to return to the main page at (146, 88) on a:has-text('ome')
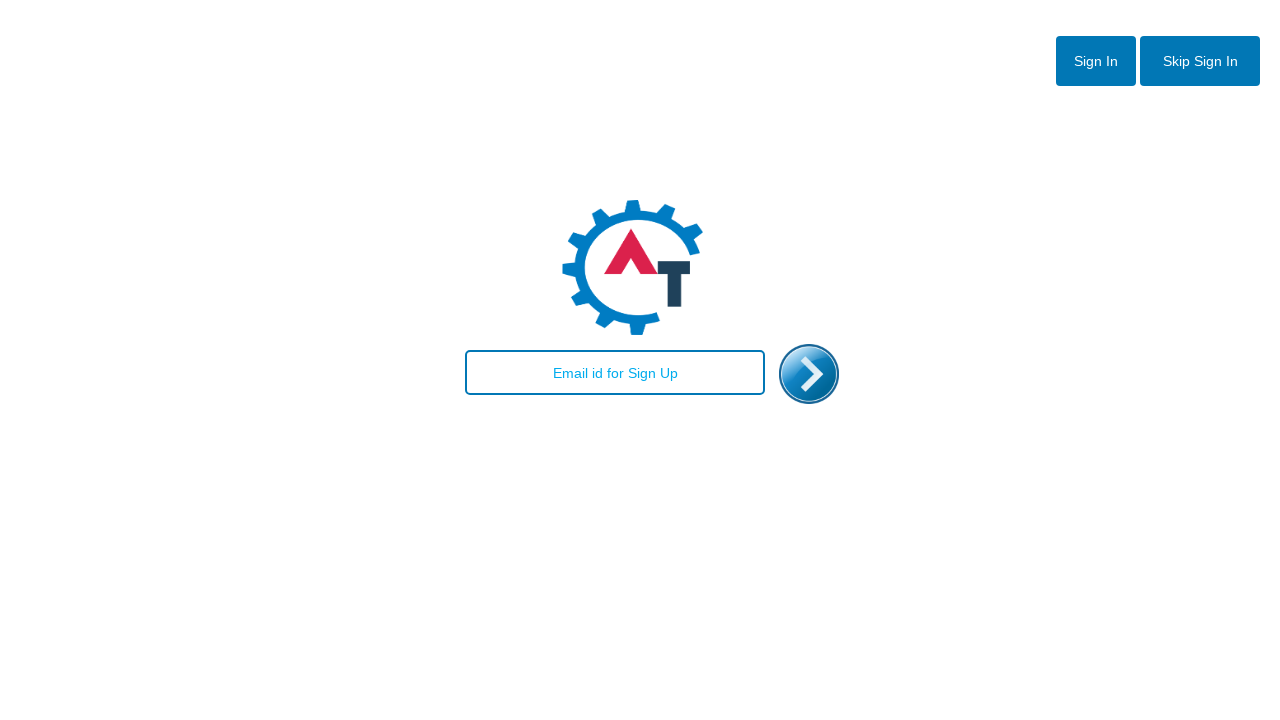

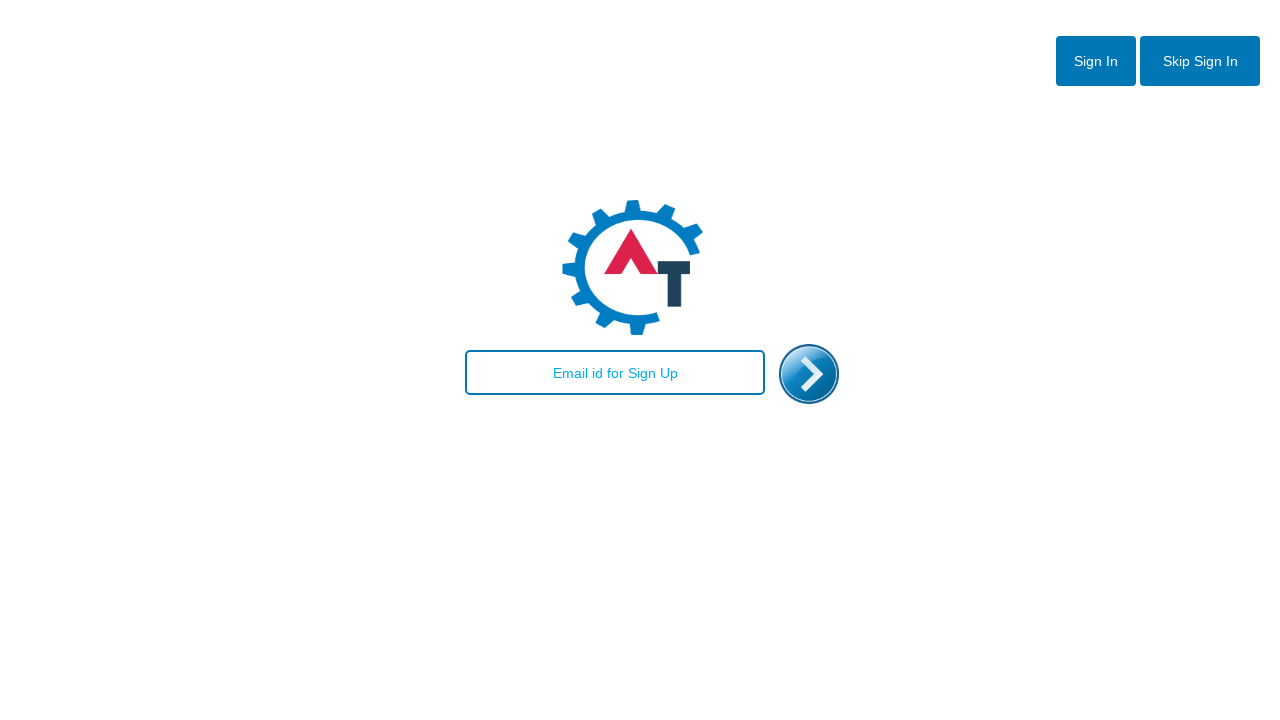